Tests the Red Magic series link on Nubia homepage by clicking it and navigating back

Starting URL: https://www.nubia.com/cn/

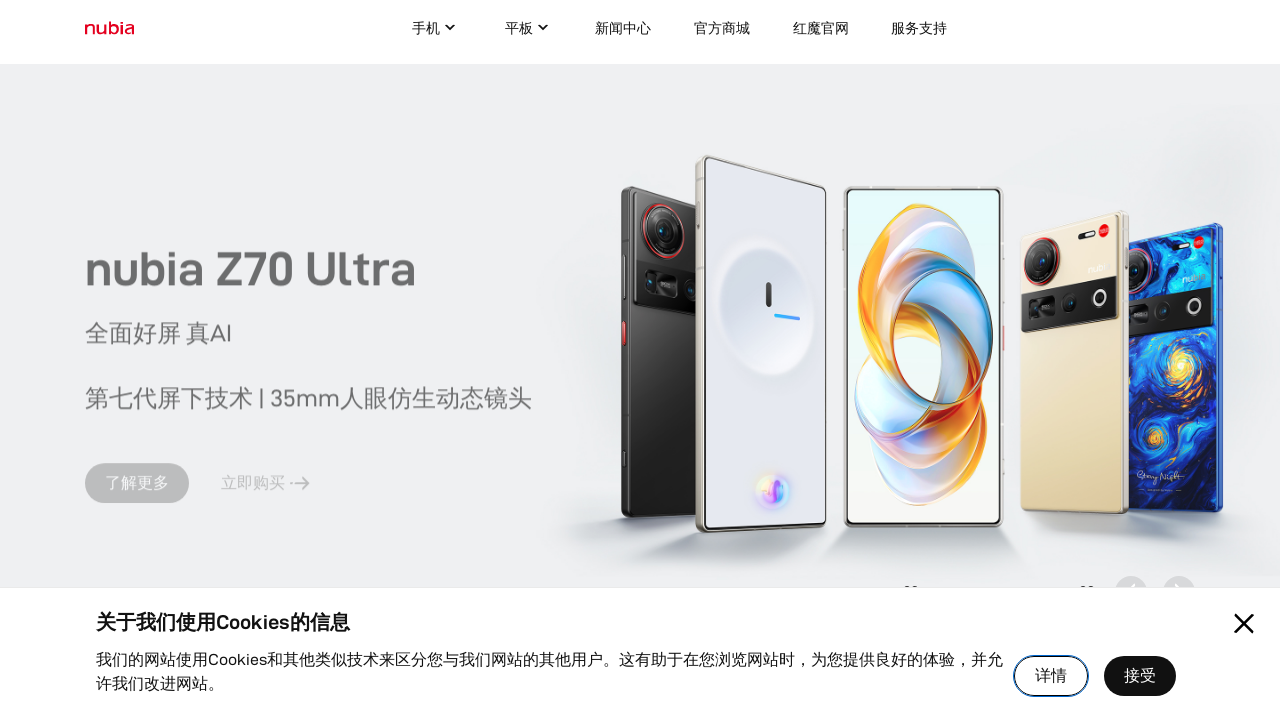

Clicked on Red Magic series link containing '魔' character at (821, 28) on text=/魔/
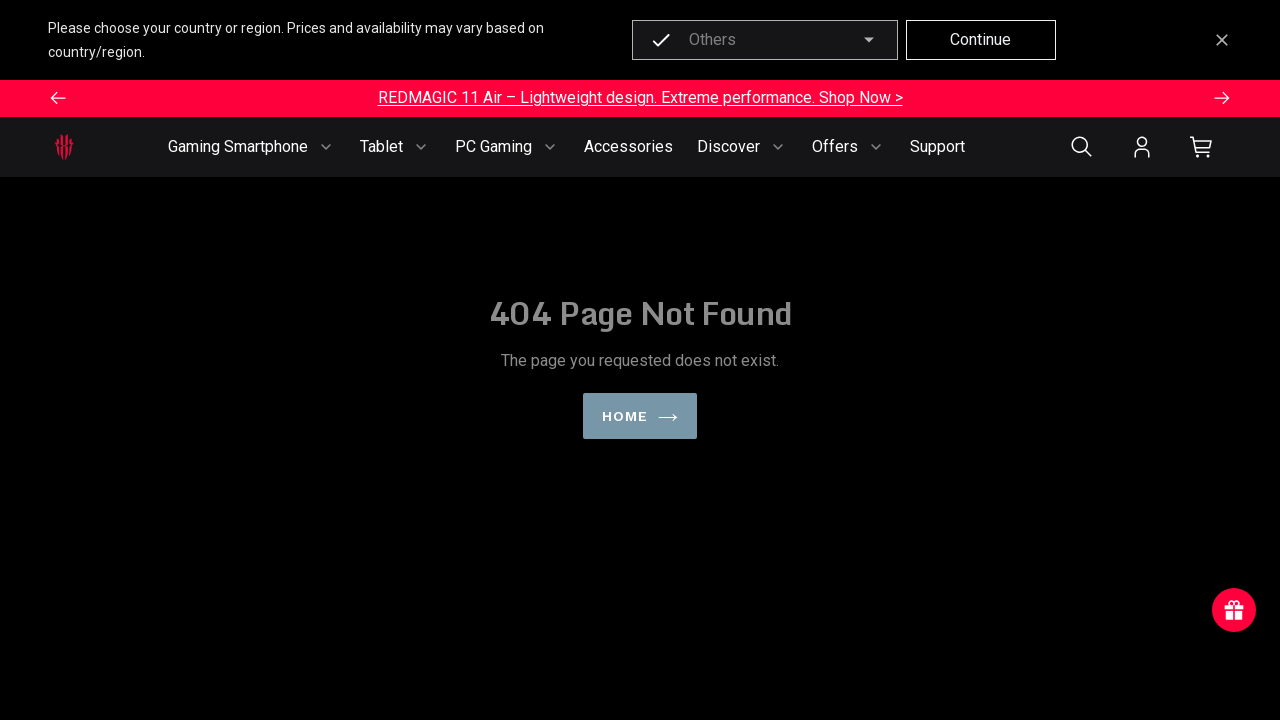

Navigated back to Nubia homepage
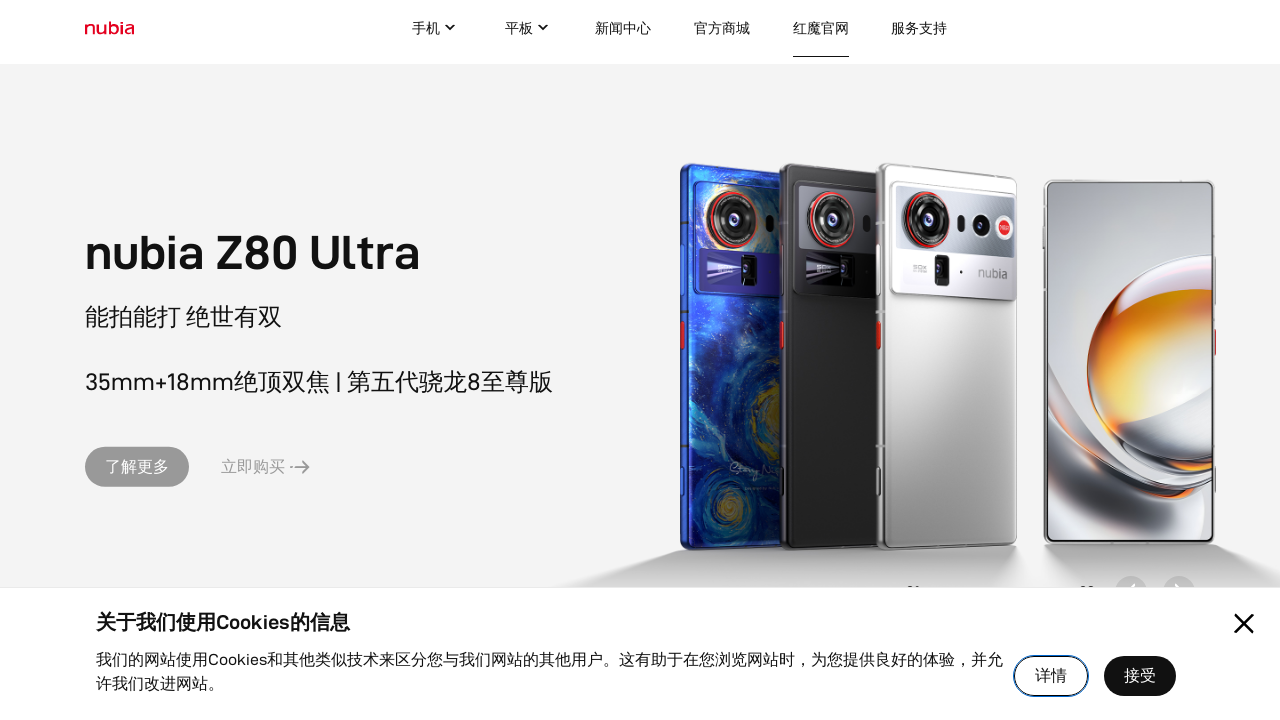

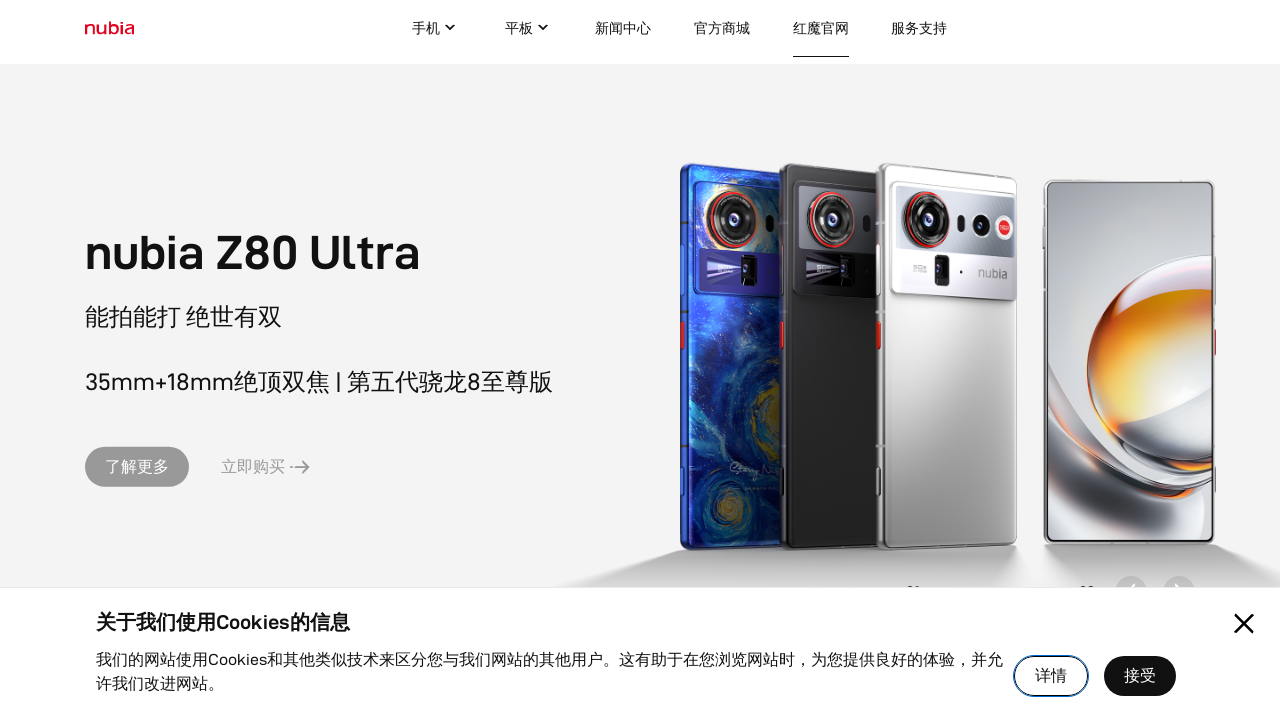